Tests dynamic controls by clicking buttons to remove a checkbox and enable an input field, verifying the state changes

Starting URL: http://the-internet.herokuapp.com/dynamic_controls

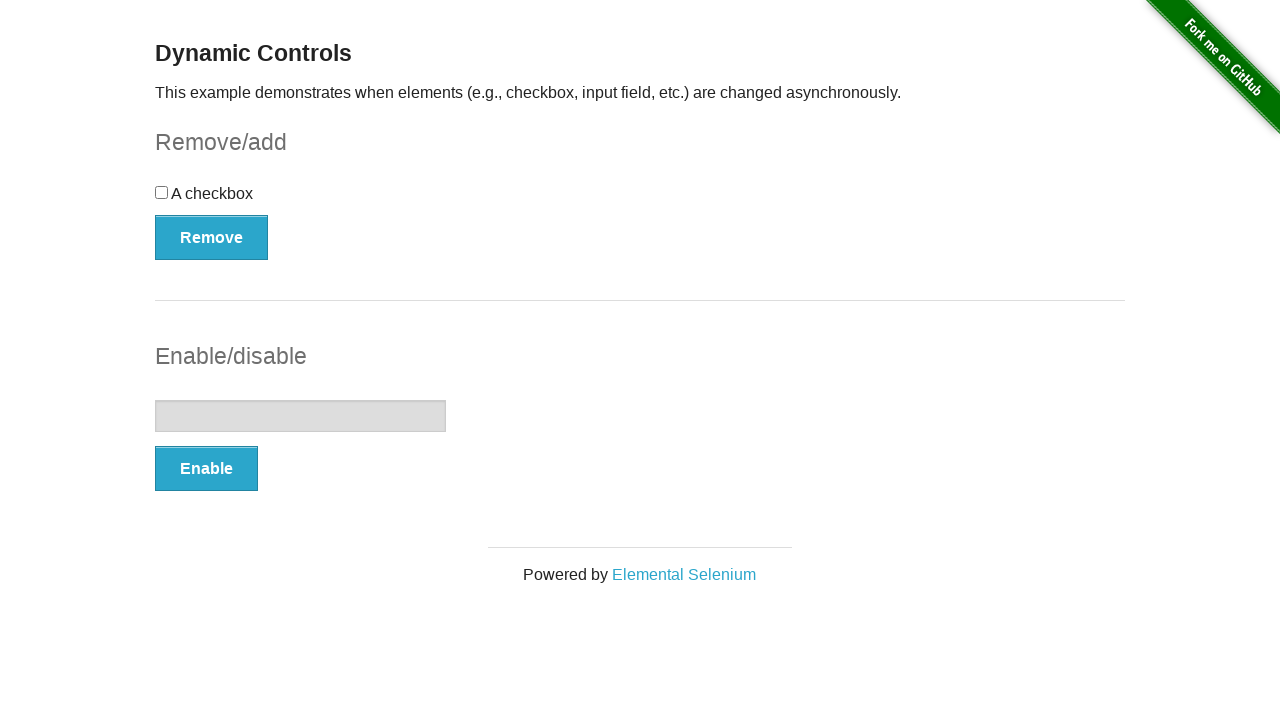

Clicked Remove button to remove checkbox at (212, 237) on [onclick='swapCheckbox()']
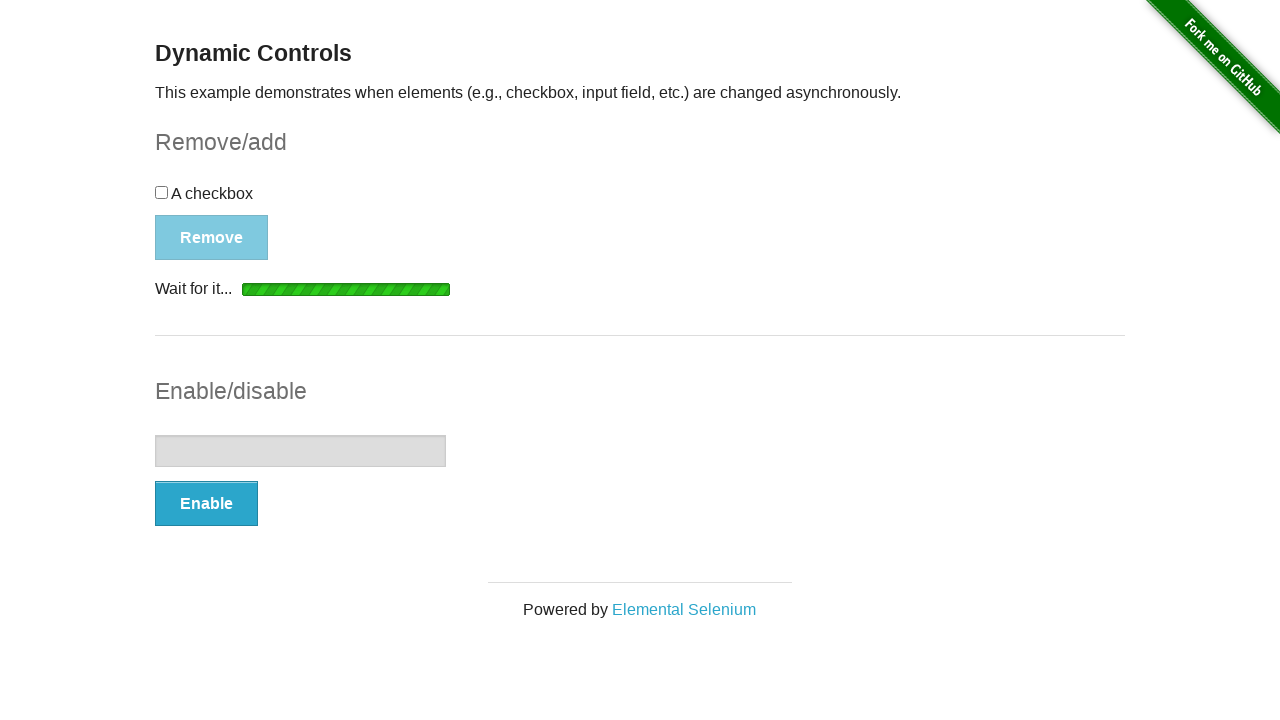

Waited for removal confirmation message to appear
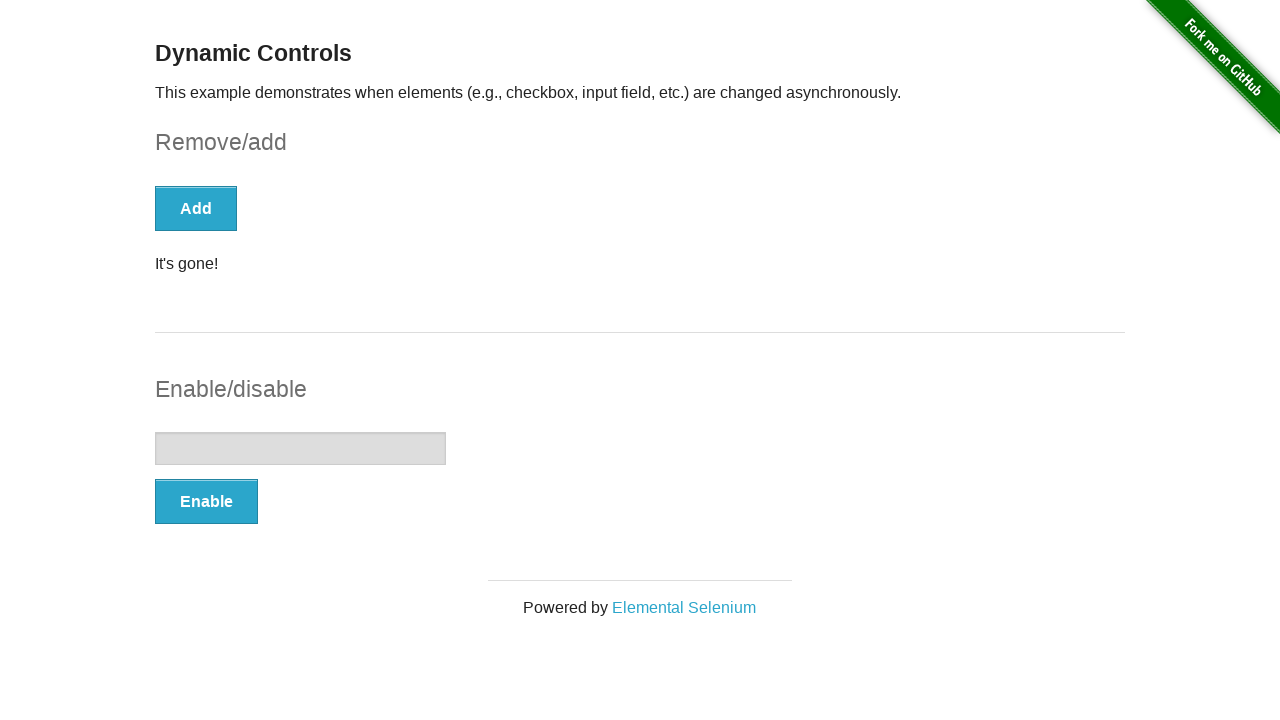

Verified Remove button is no longer visible
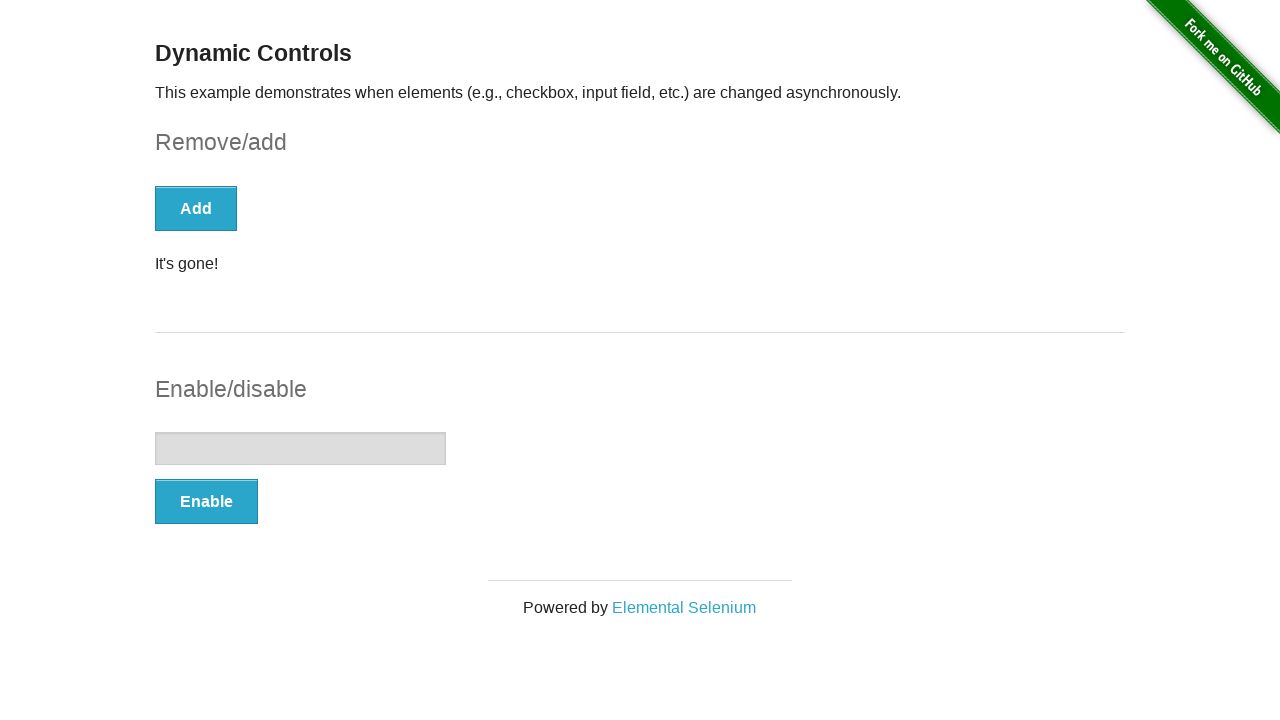

Verified input field is initially disabled
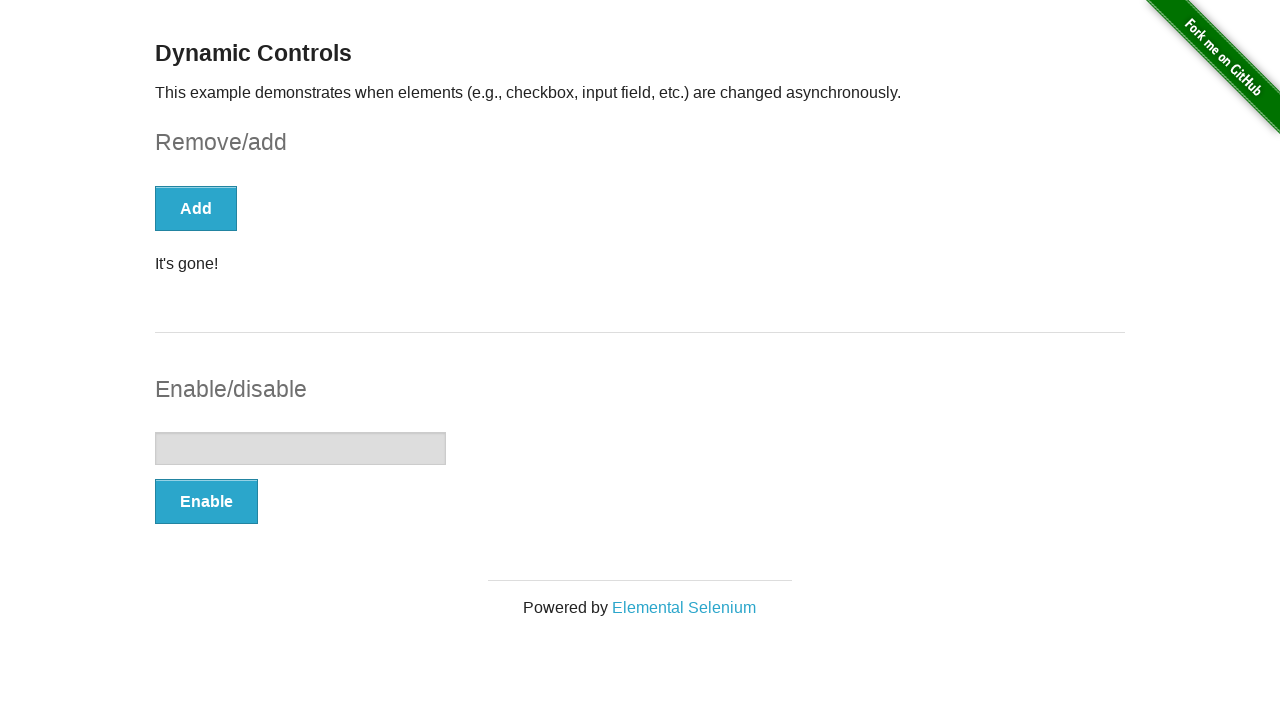

Clicked Enable button to enable input field at (206, 501) on [onclick='swapInput()']
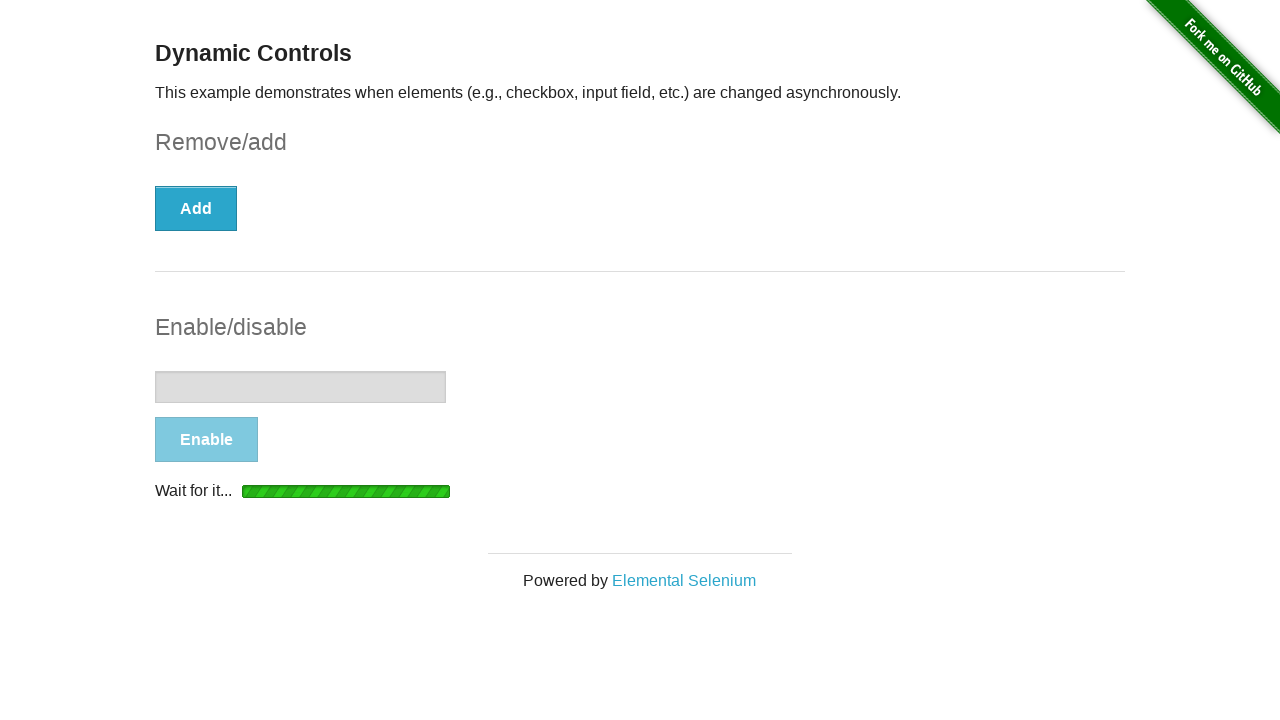

Waited for enabled confirmation message to appear
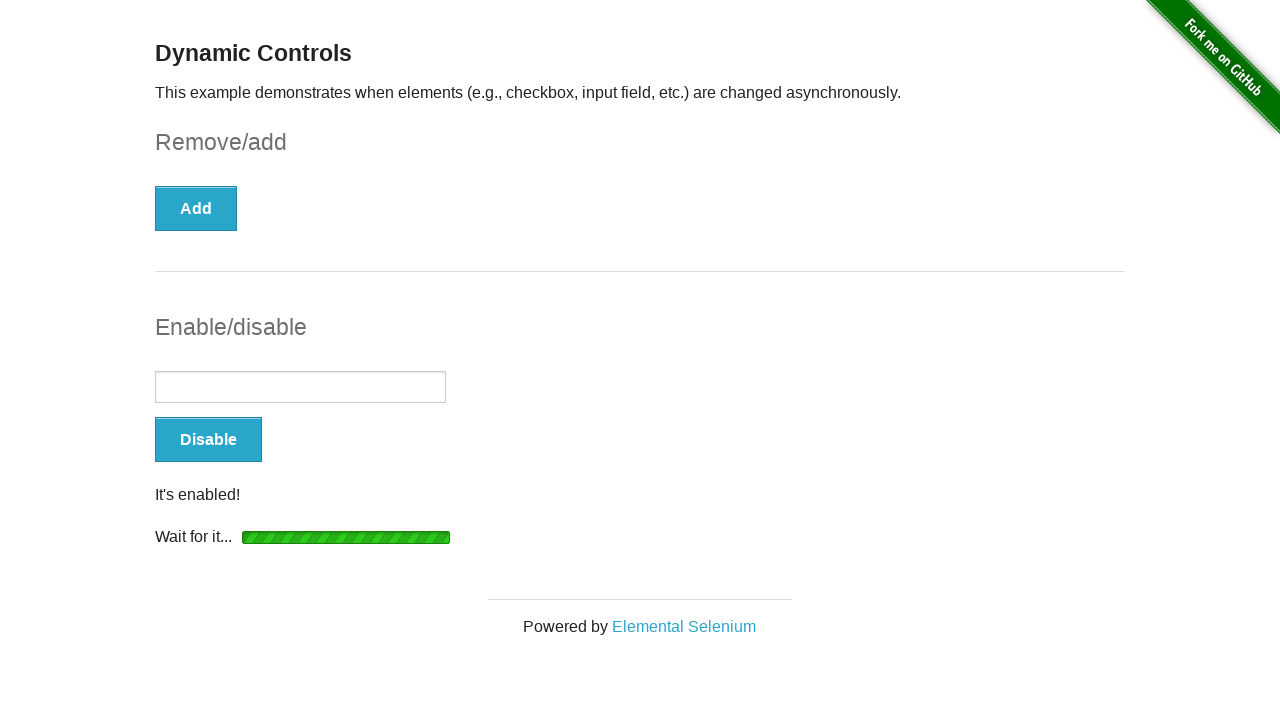

Verified input field is now enabled
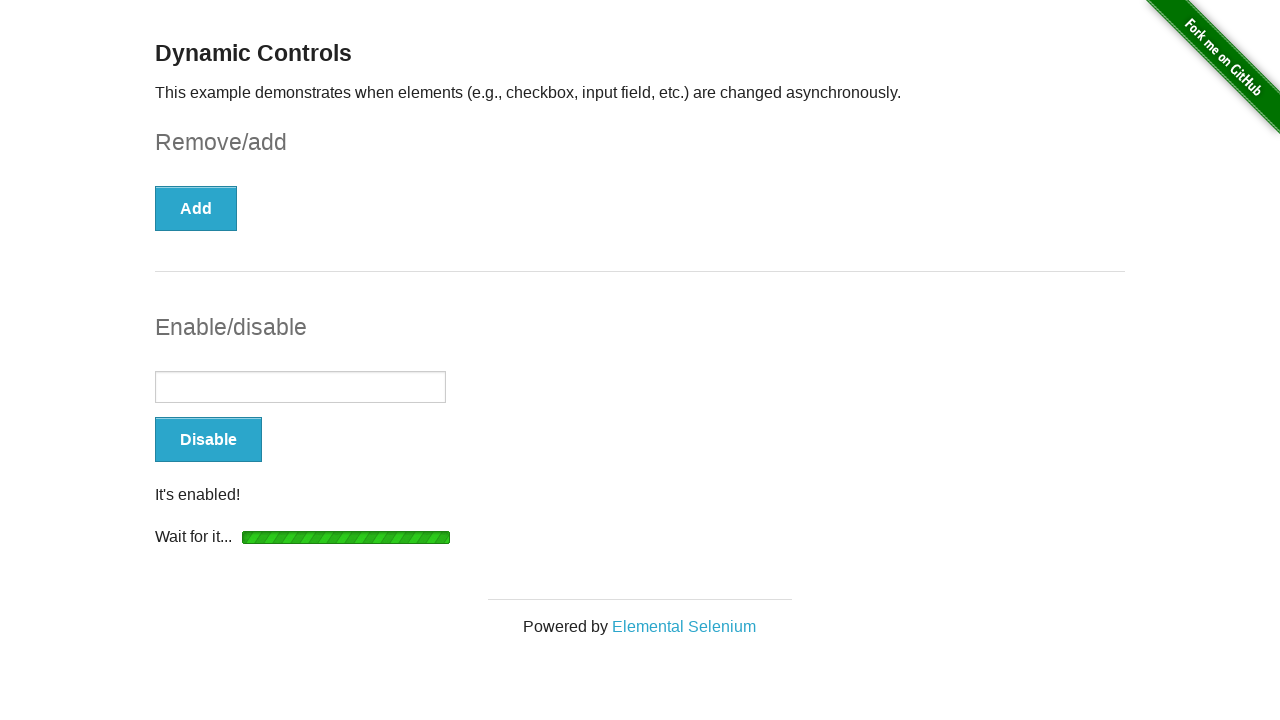

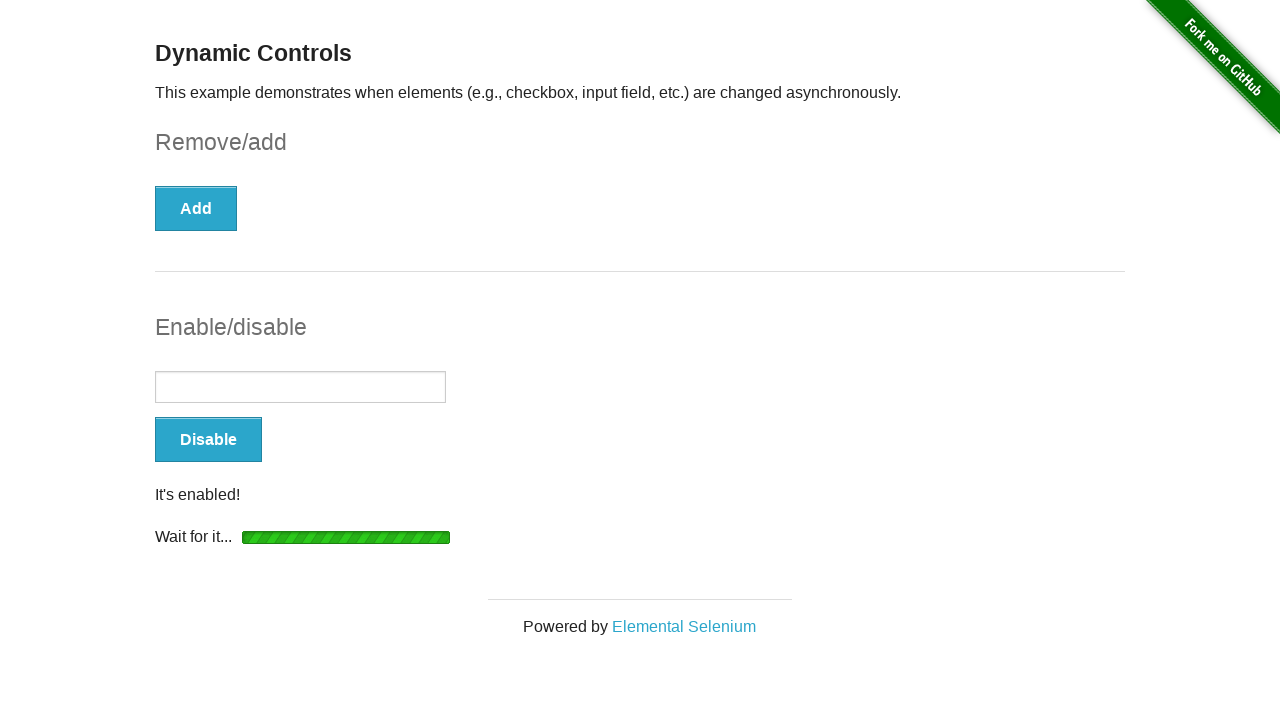